Uses the search bar to search for "decorator" and displays search results

Starting URL: https://www.python.org

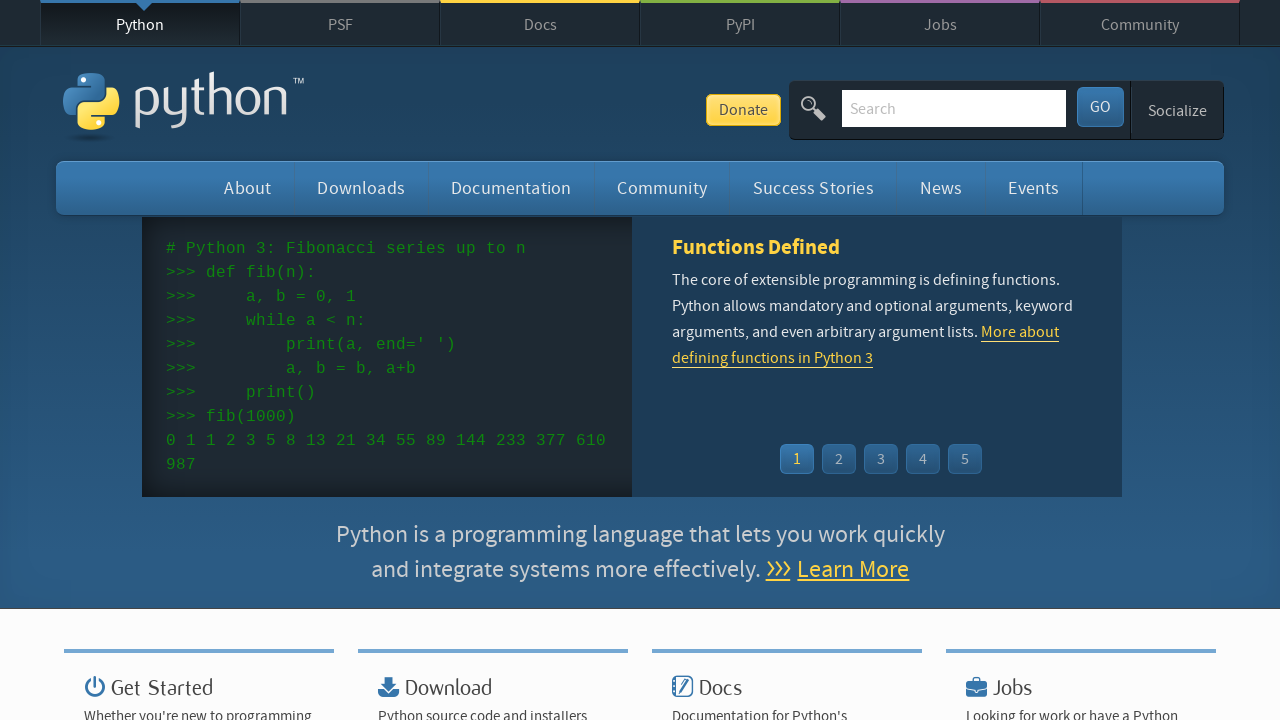

Filled search bar with 'decorator' on #id-search-field
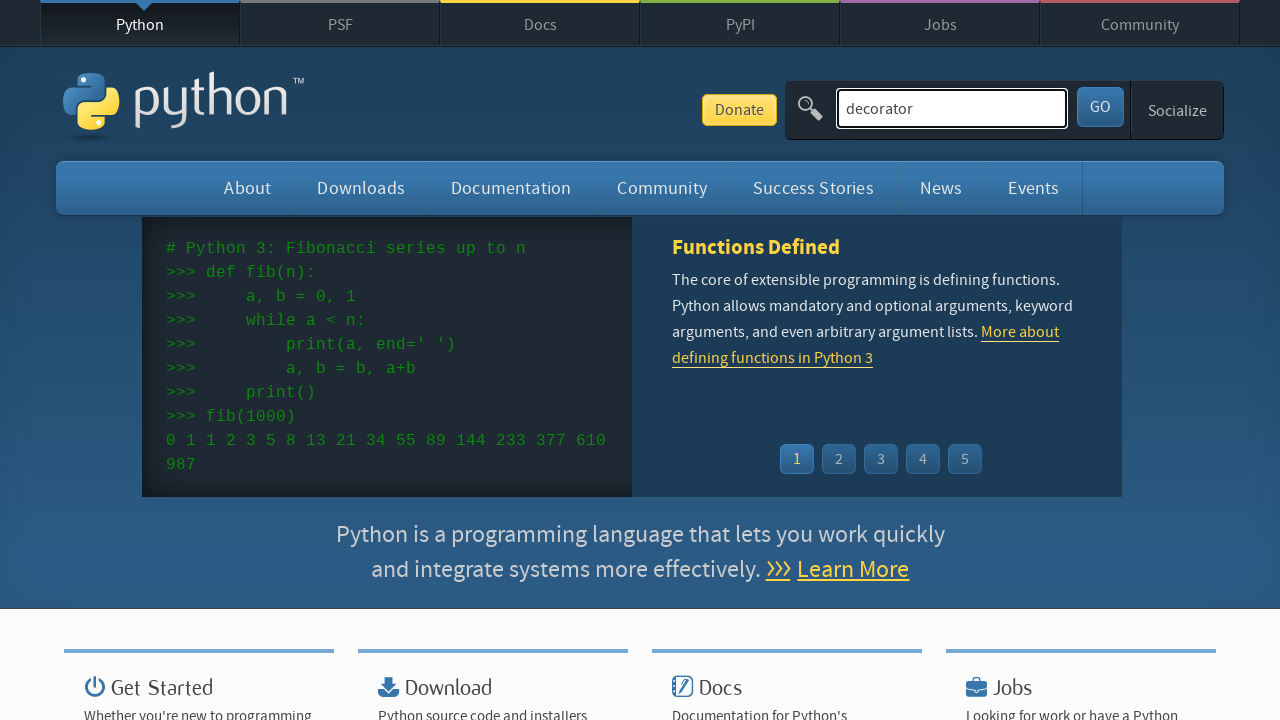

Pressed Enter to submit search query on #id-search-field
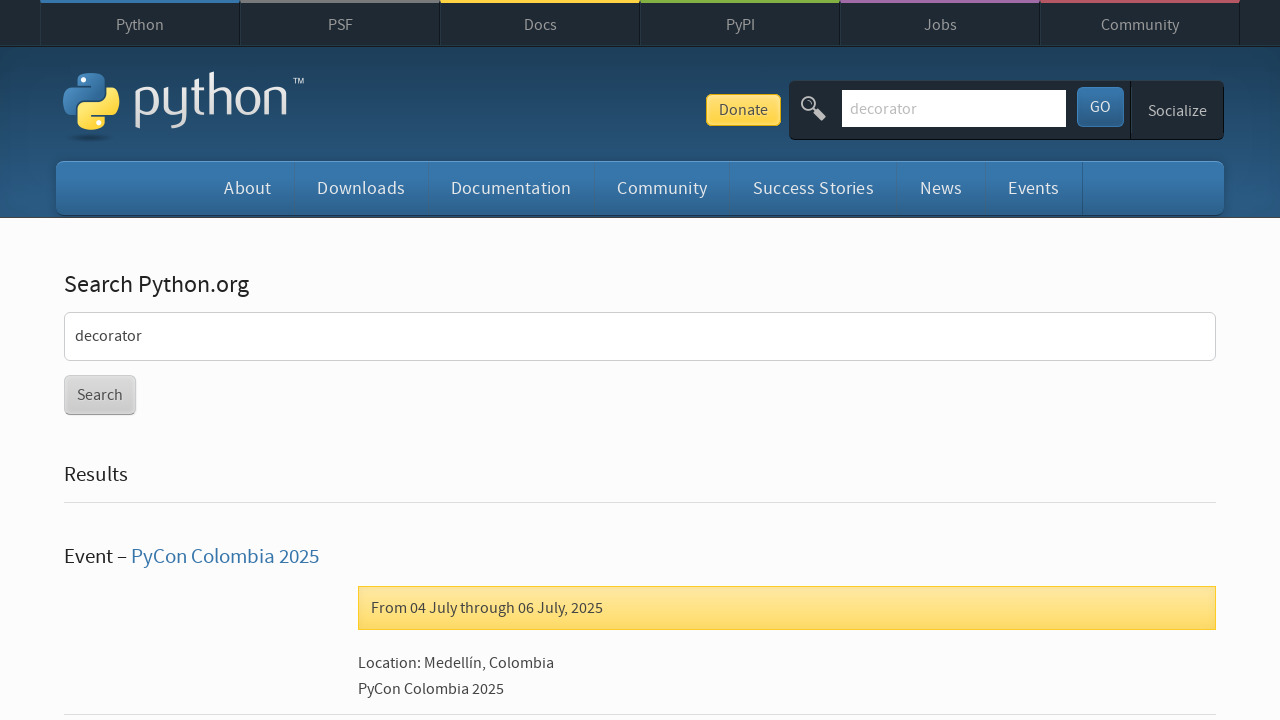

Search results page loaded
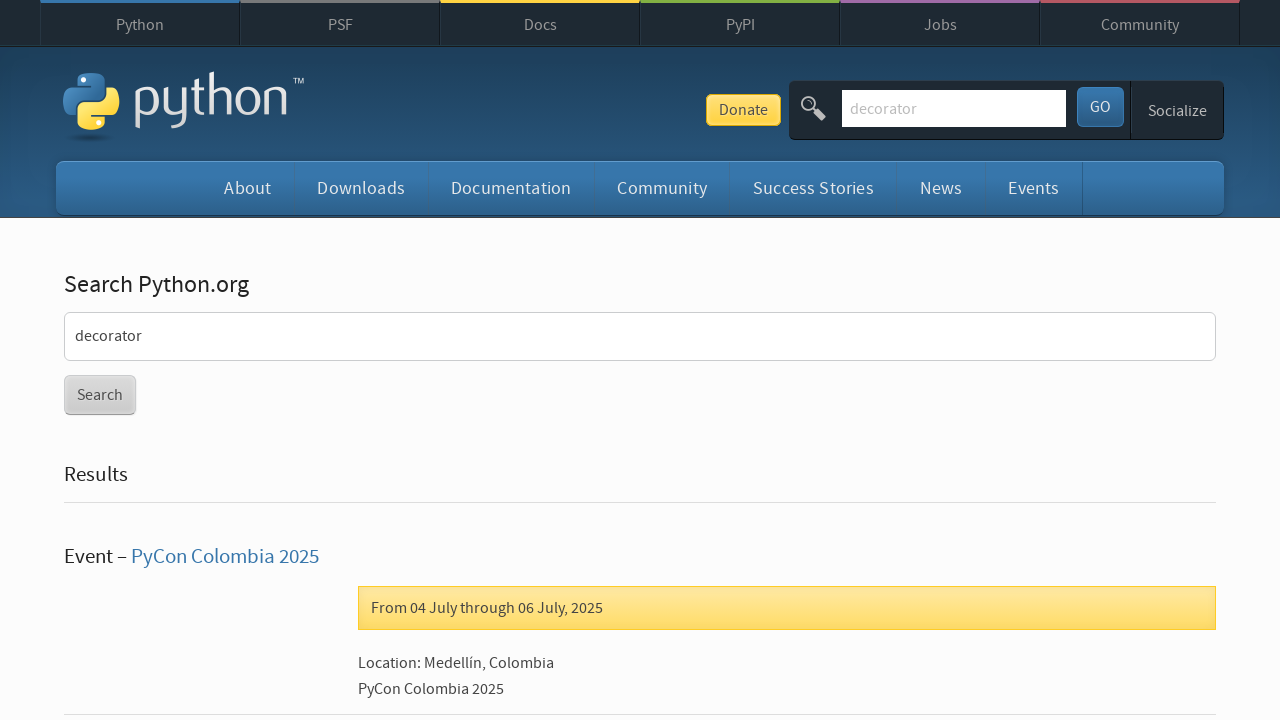

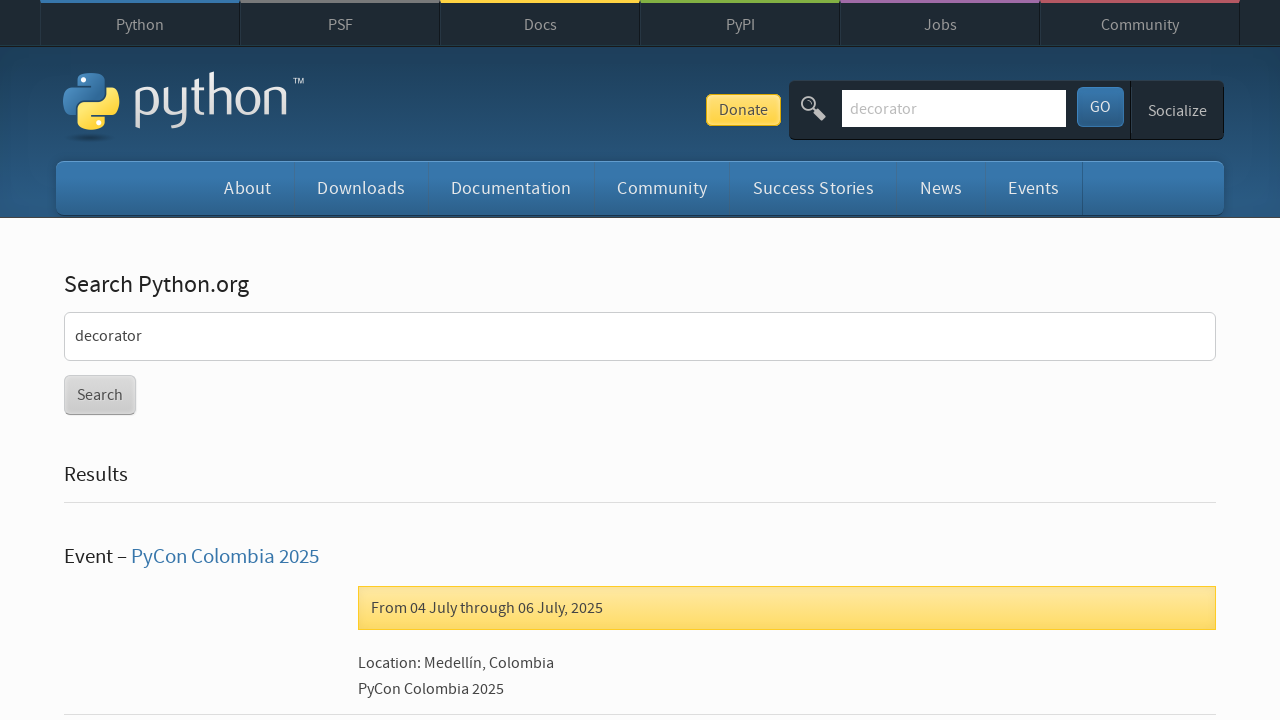